Tests fluent wait functionality by waiting for an image element with polling and verifying its src attribute

Starting URL: https://bonigarcia.dev/selenium-webdriver-java/loading-images.html

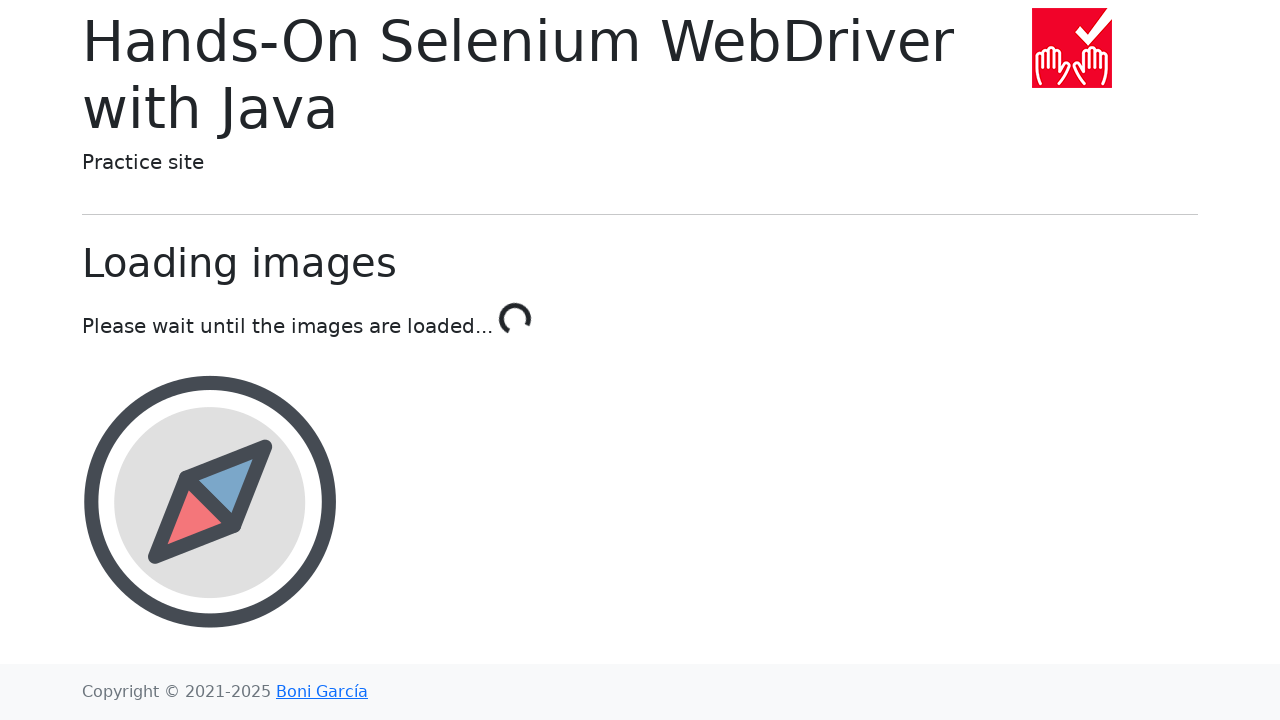

Waited for landscape image element to load with polling
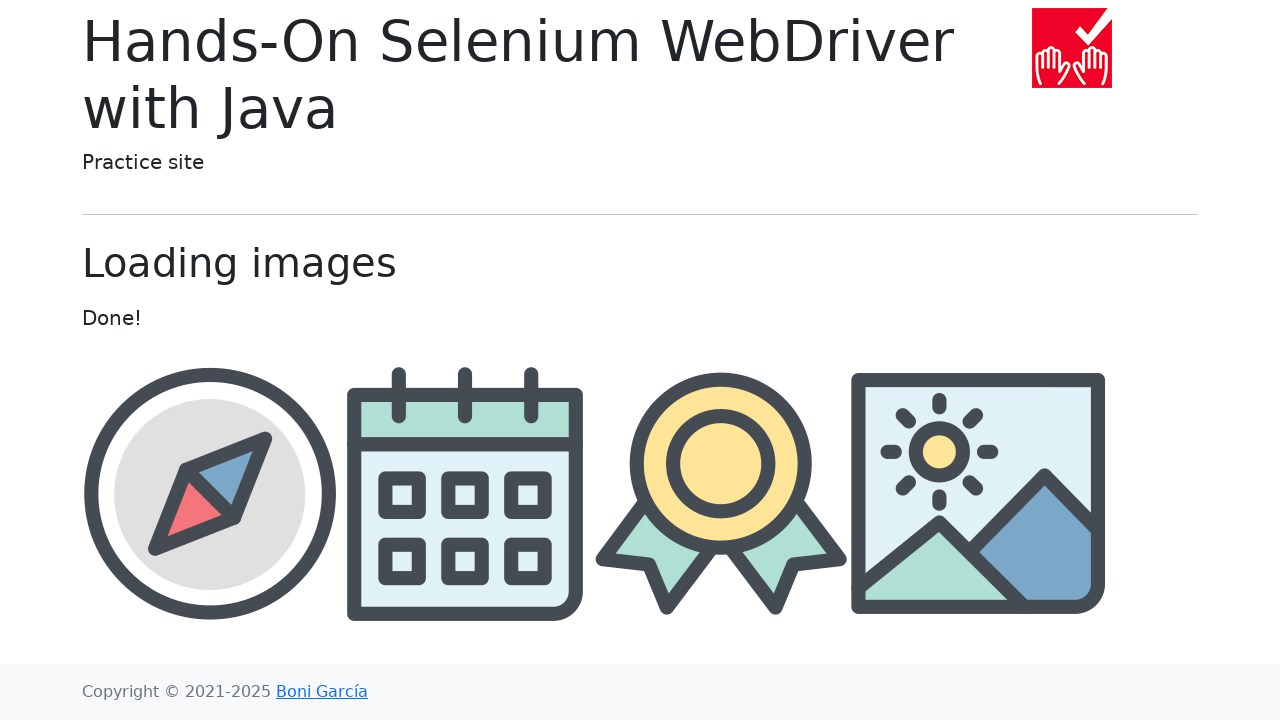

Retrieved src attribute from landscape image element
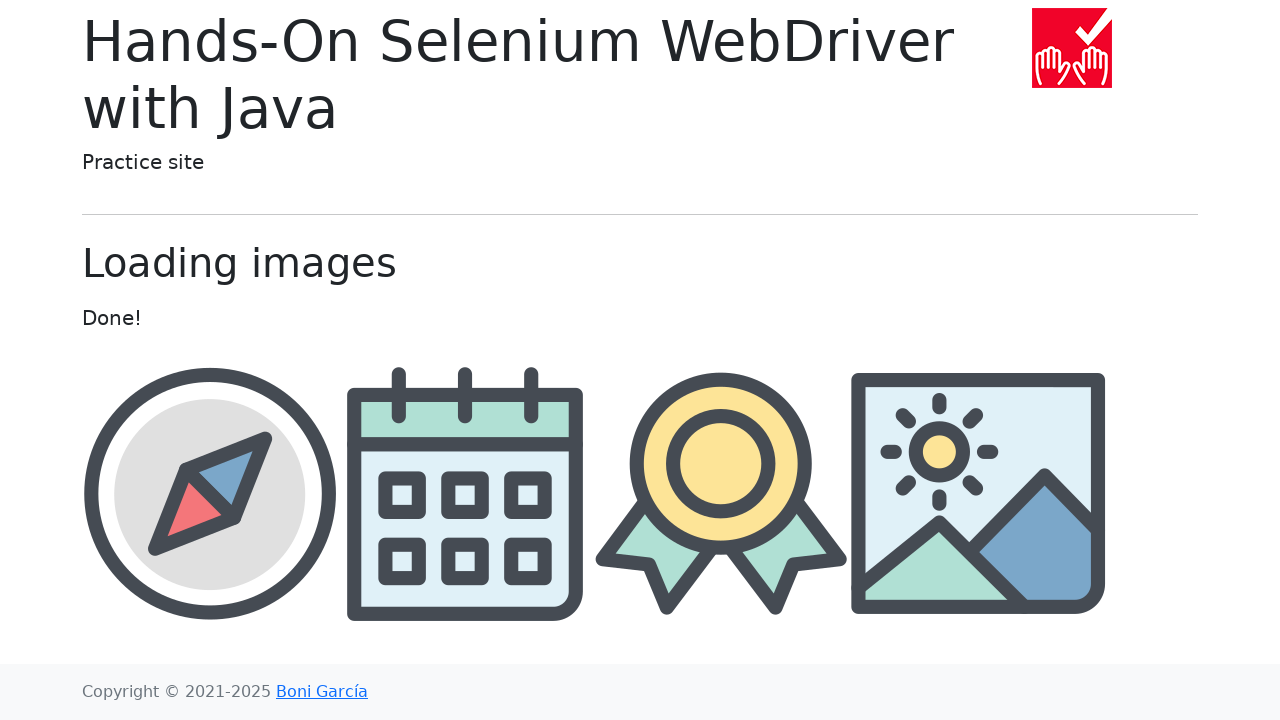

Verified that src attribute contains 'landscape'
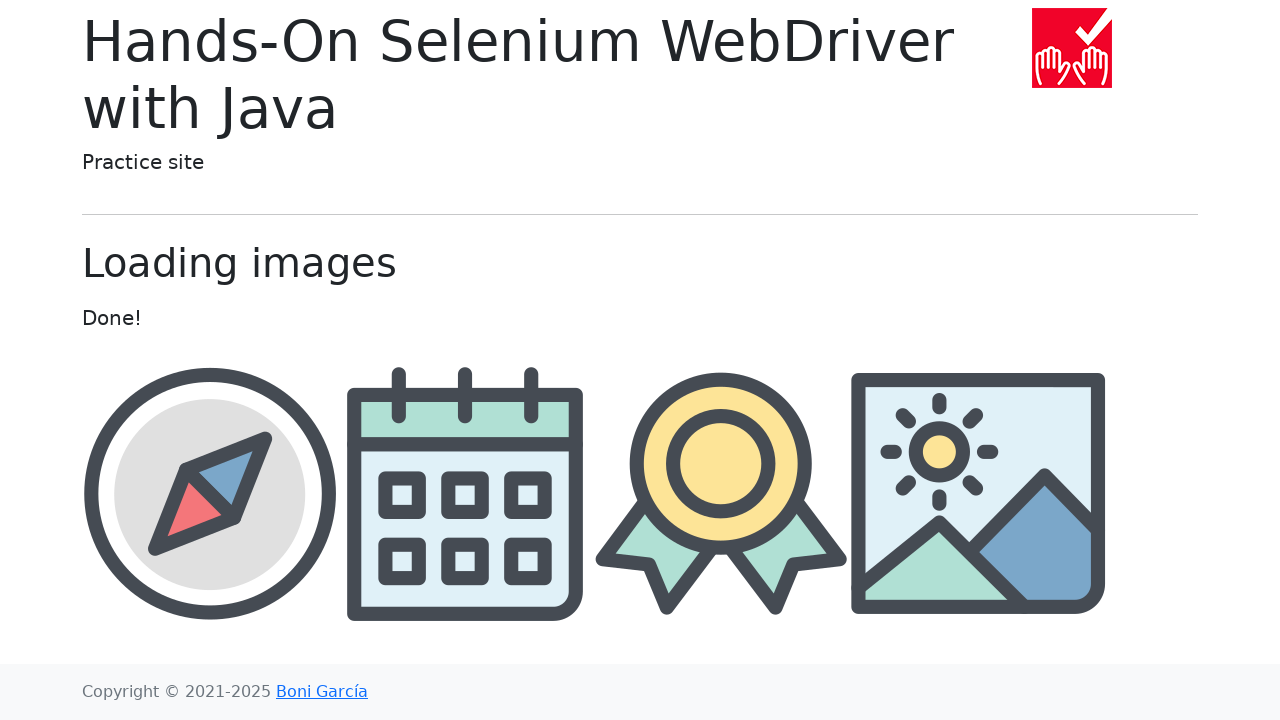

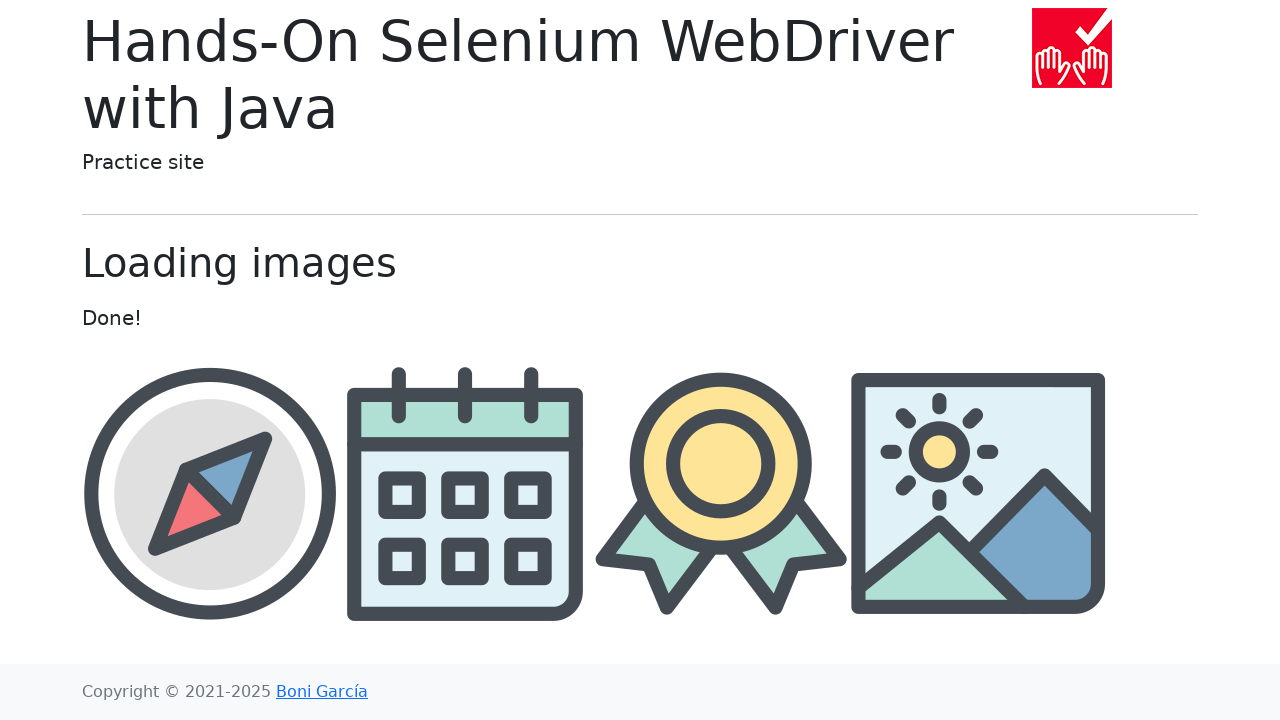